Tests alert handling by clicking a button that triggers an alert, reading the alert text, and accepting it

Starting URL: http://seleniumpractise.blogspot.com/2019/01/alert-demo.html

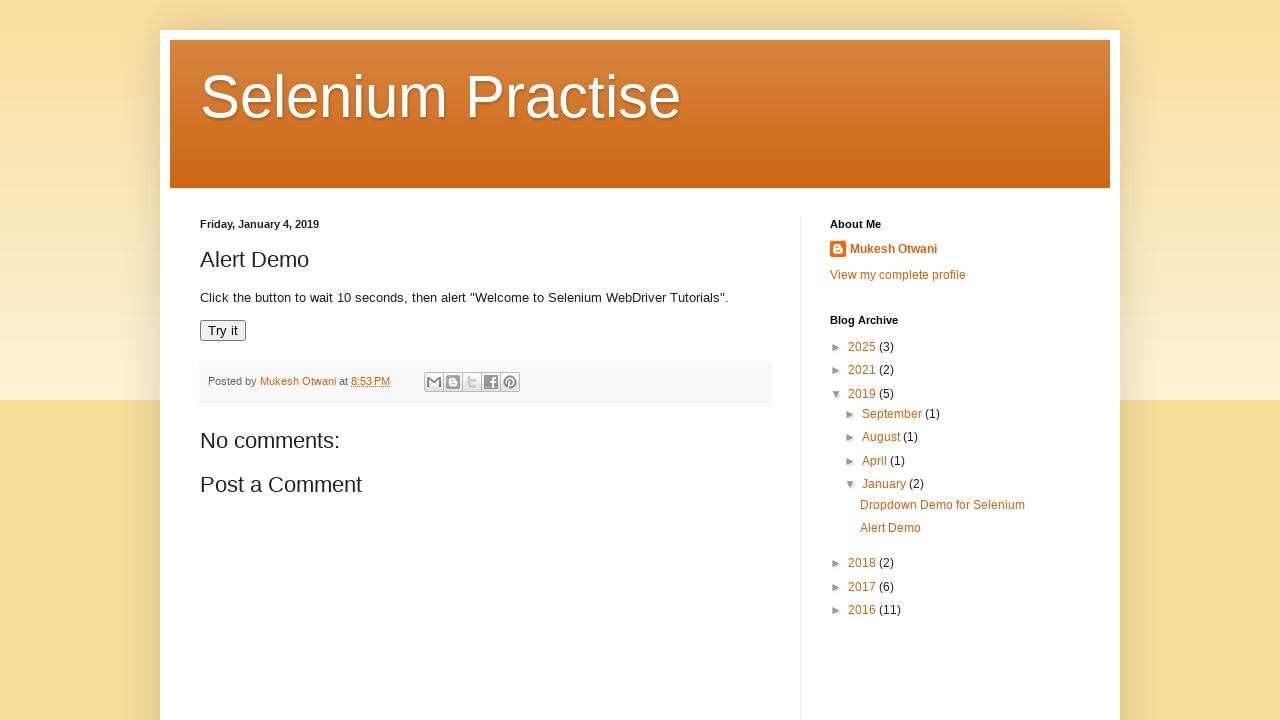

Clicked 'Try it' button to trigger alert at (223, 331) on xpath=//button[contains(text(),'Try it')]
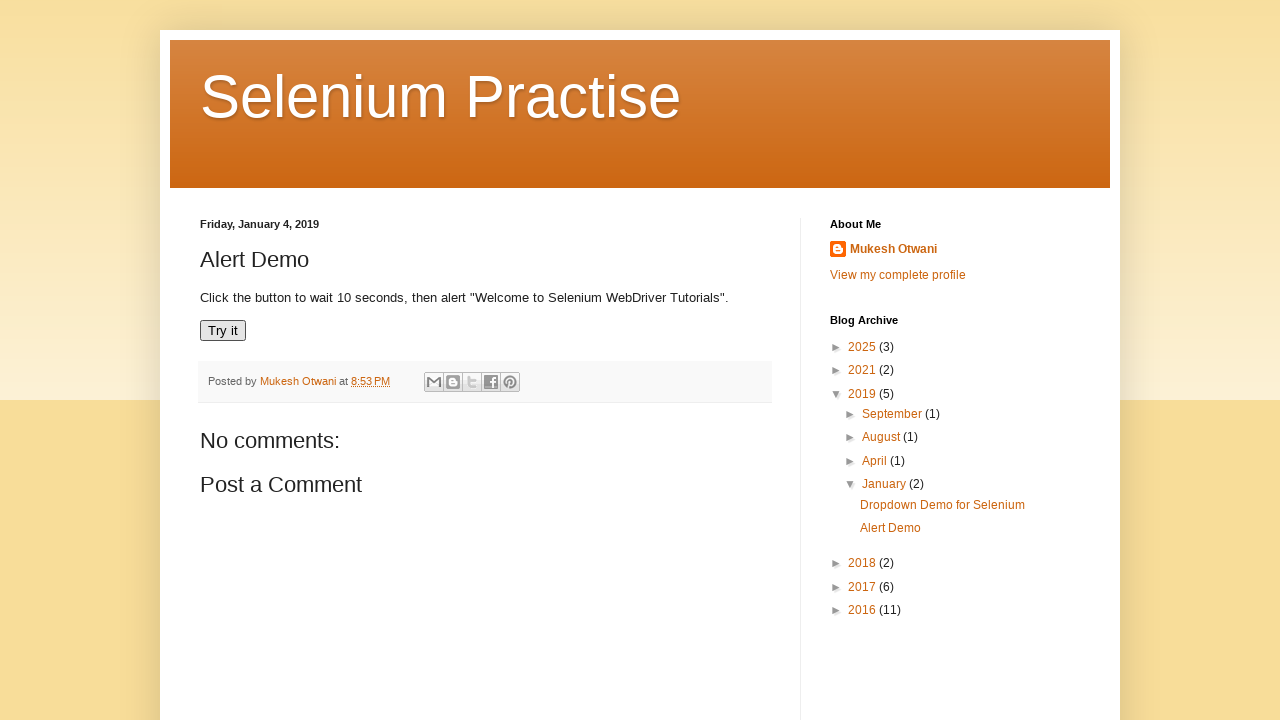

Set up alert handler to automatically accept dialogs
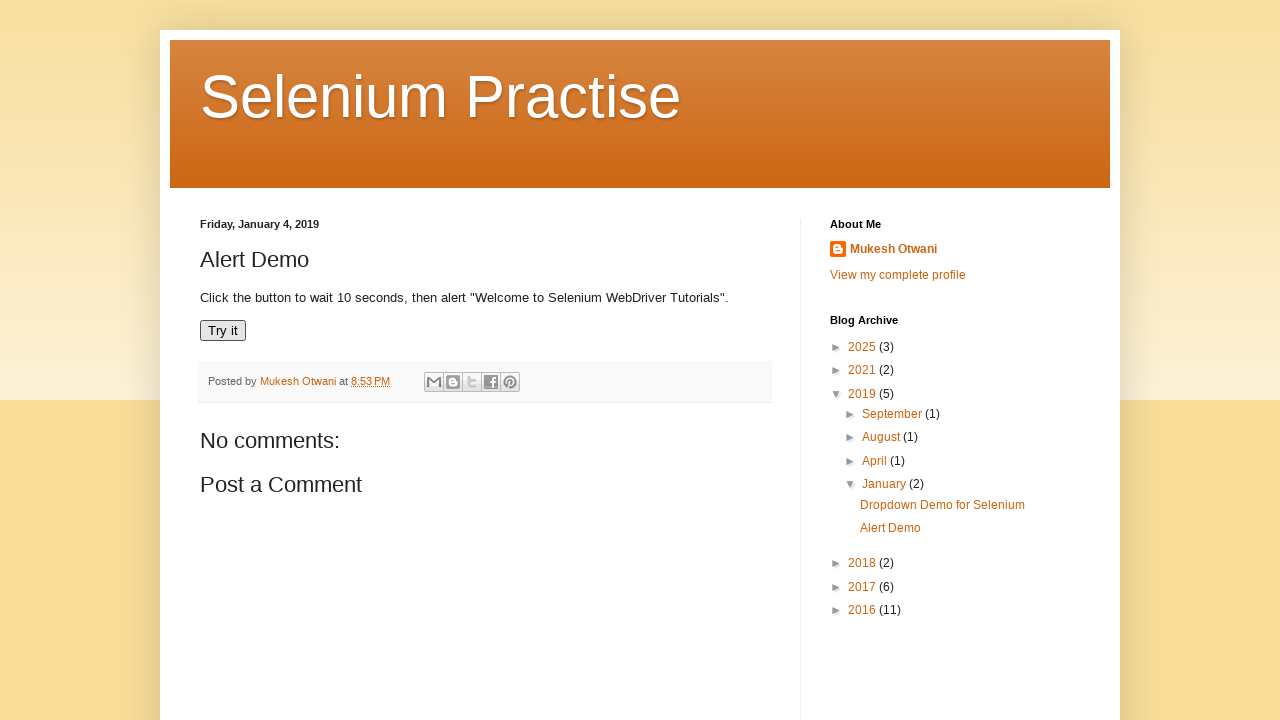

Clicked 'Try it' button again to trigger alert with handler active at (223, 331) on xpath=//button[contains(text(),'Try it')]
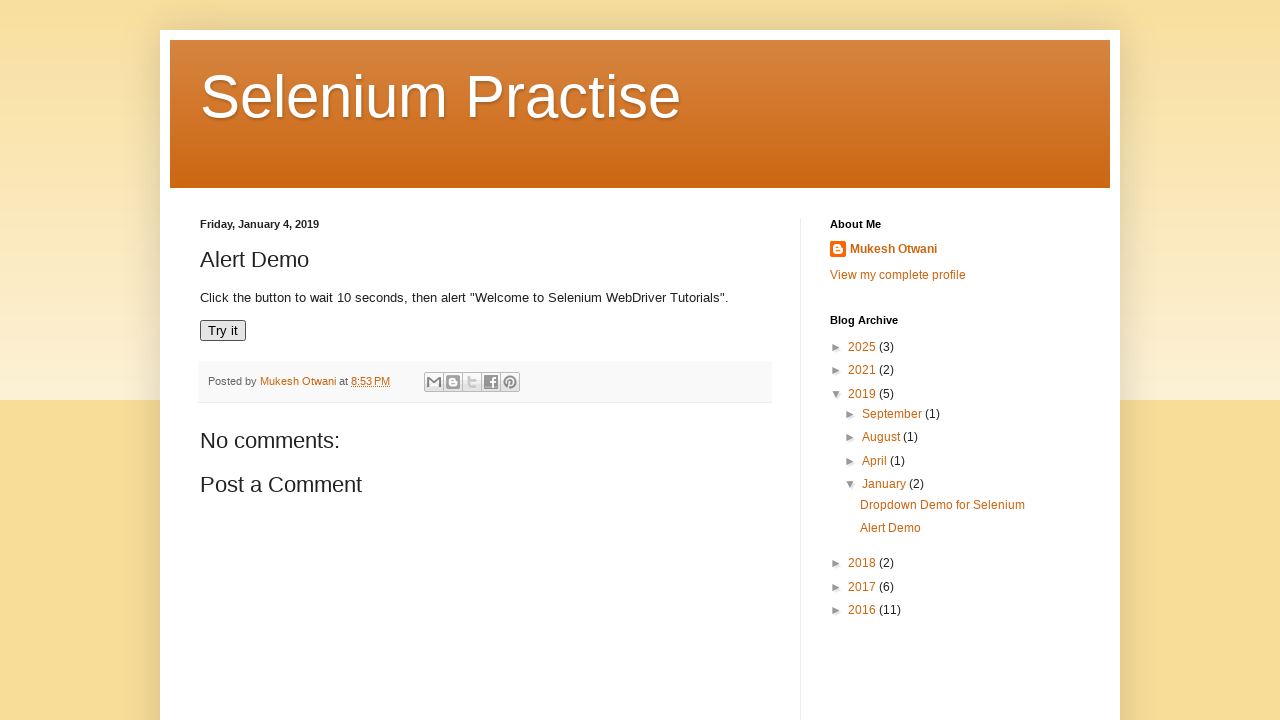

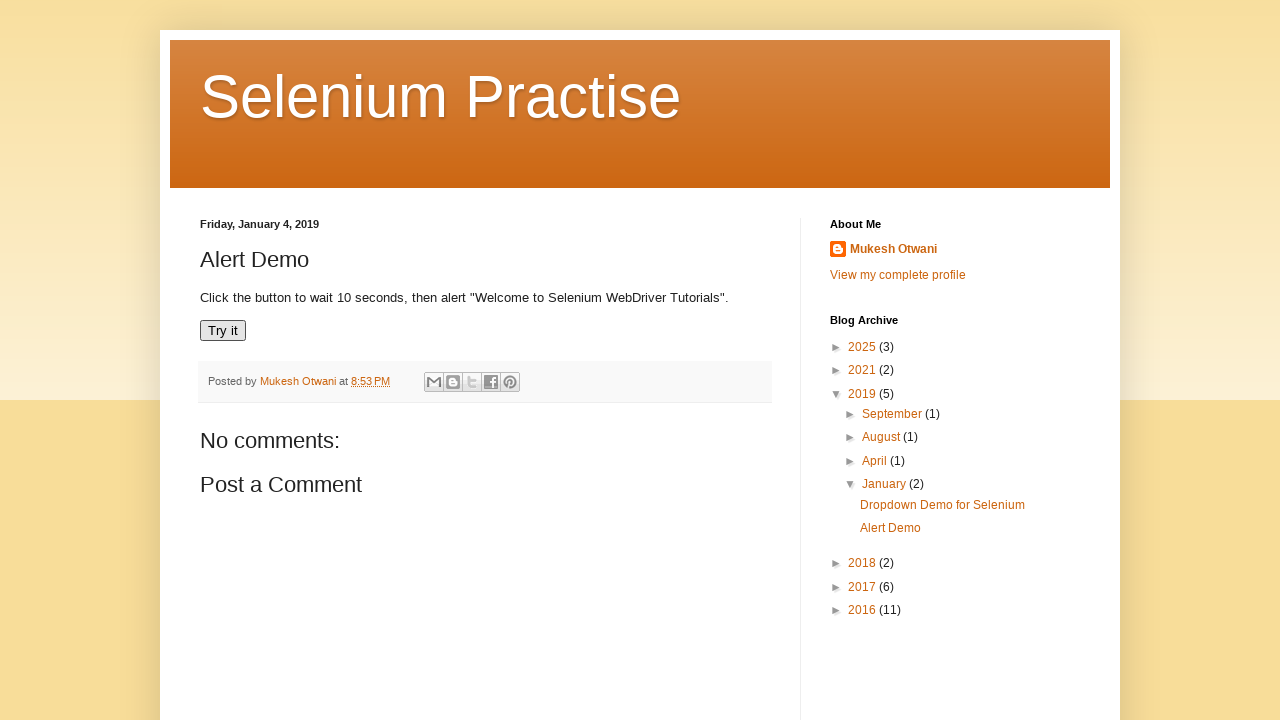